Tests pagination functionality on quotes website by navigating through multiple pages using the "Next" button

Starting URL: http://quotes.toscrape.com/

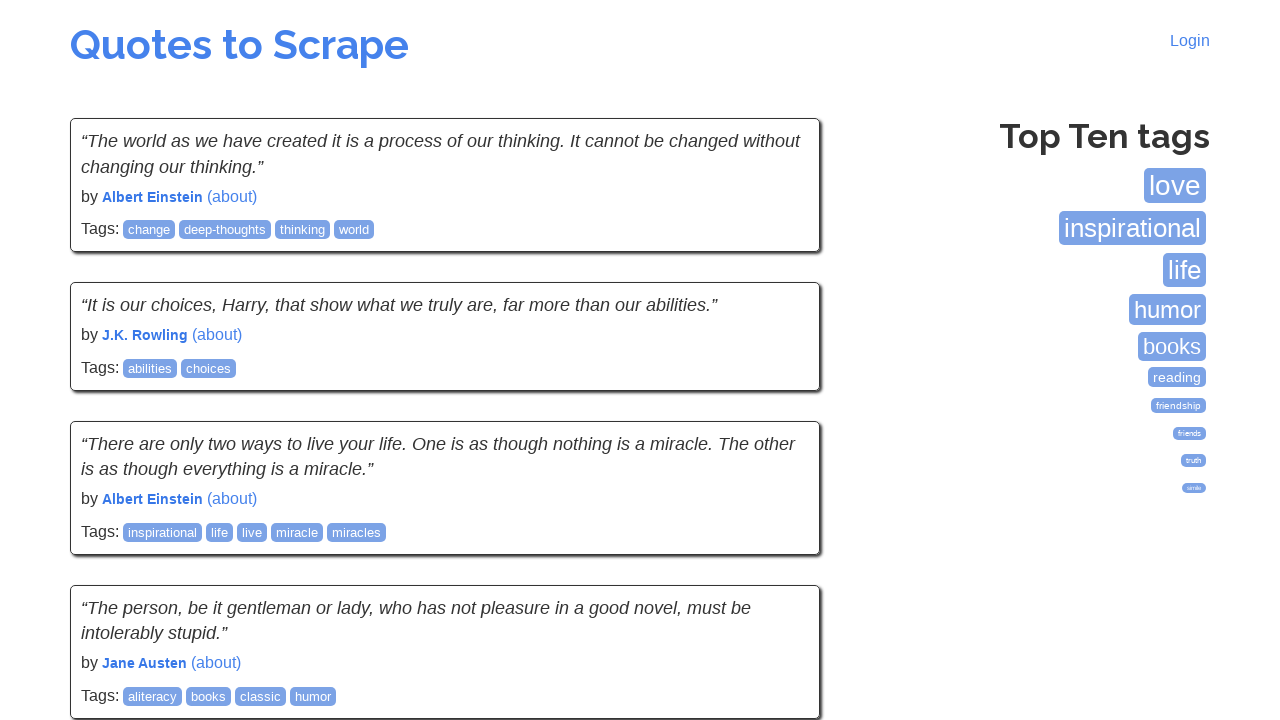

Waited for quotes to load on initial page
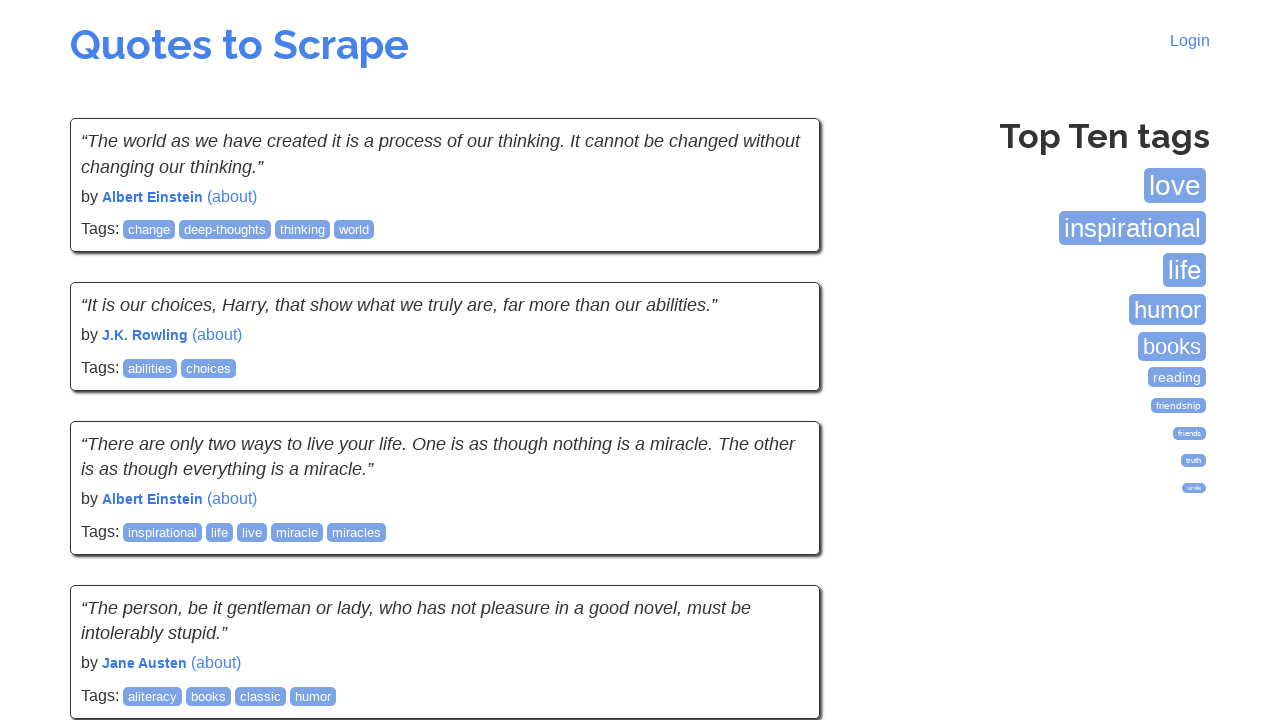

Waited for quotes to load on page 1
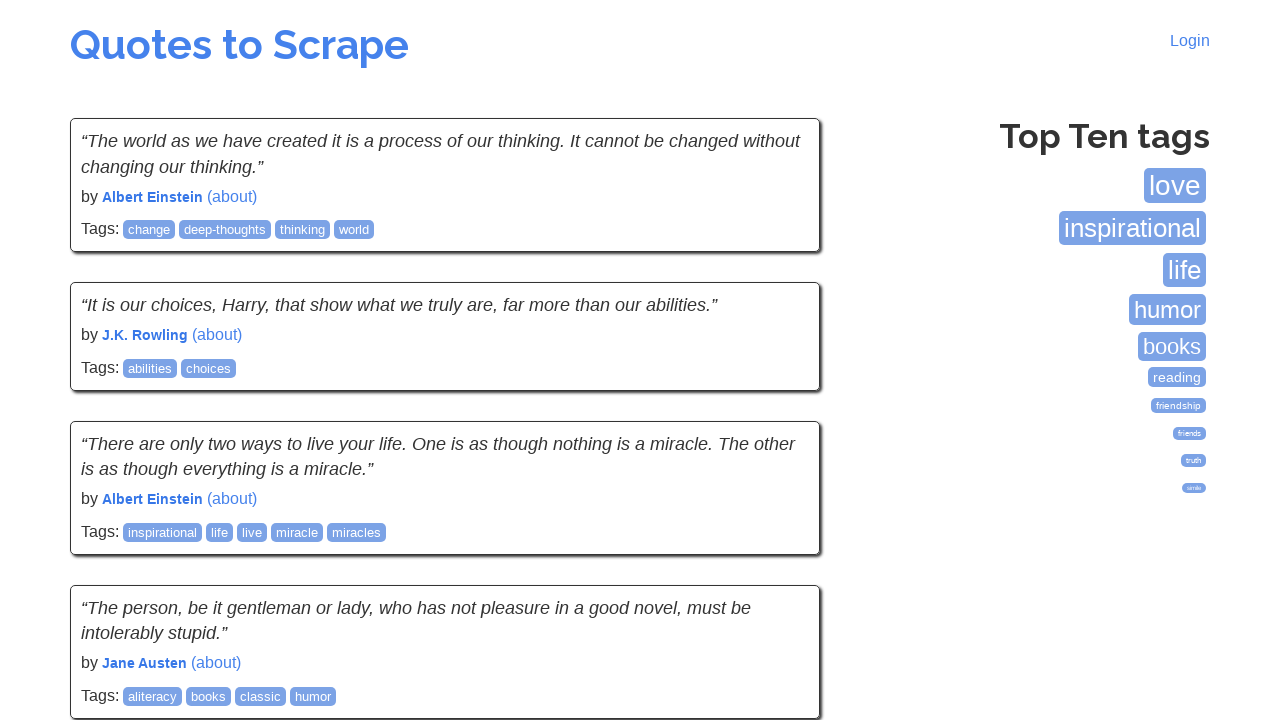

Clicked 'Next' button to navigate to page 2 at (778, 542) on a:has-text('Next')
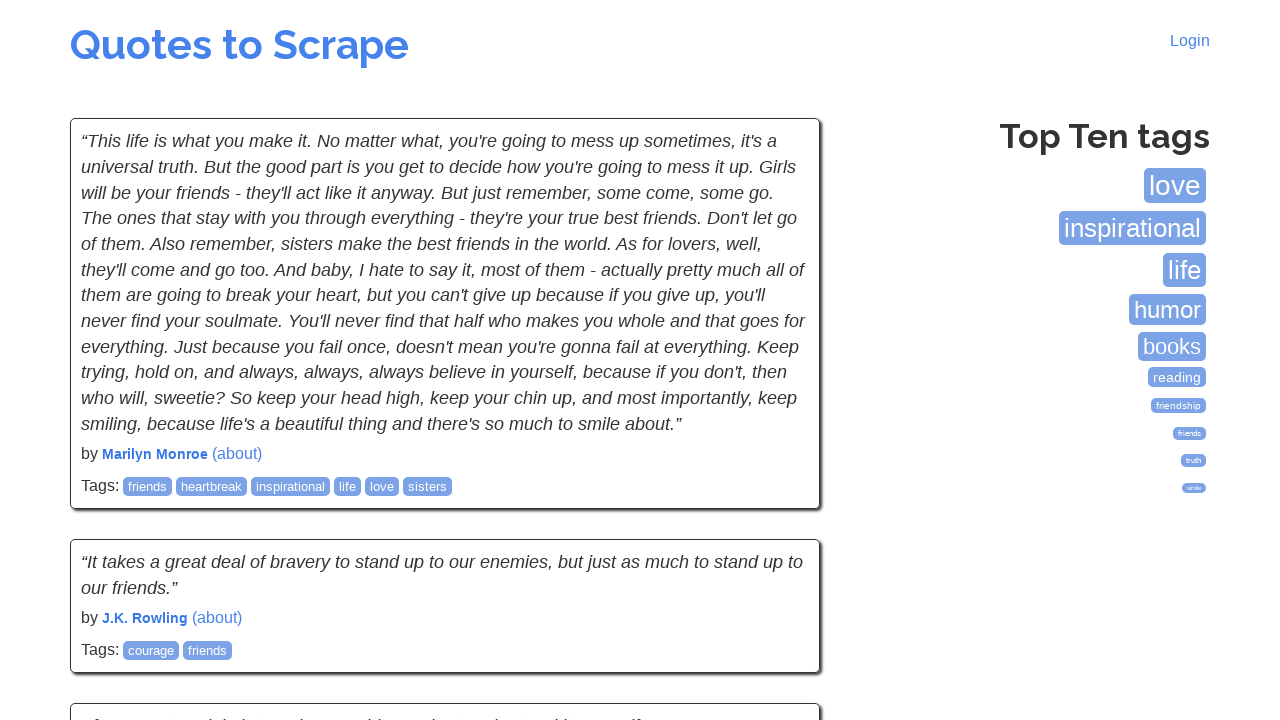

Waited for quotes to load on page 2
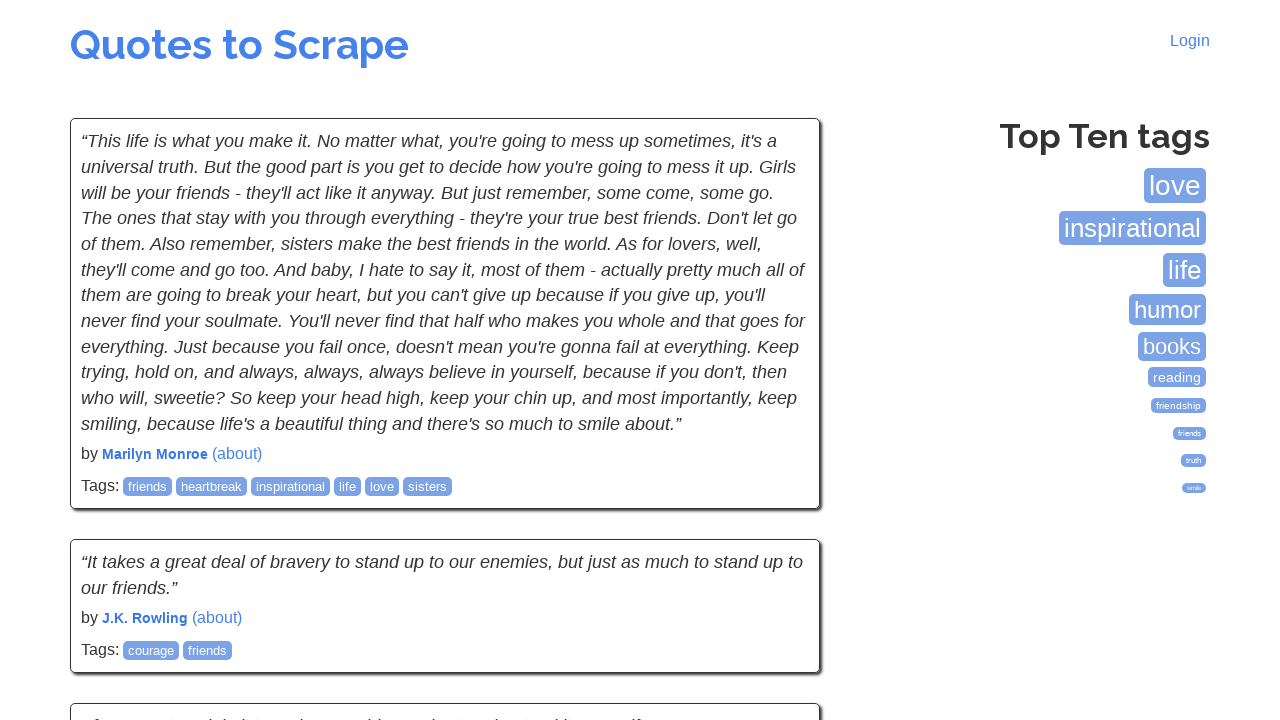

Clicked 'Next' button to navigate to page 3 at (778, 542) on a:has-text('Next')
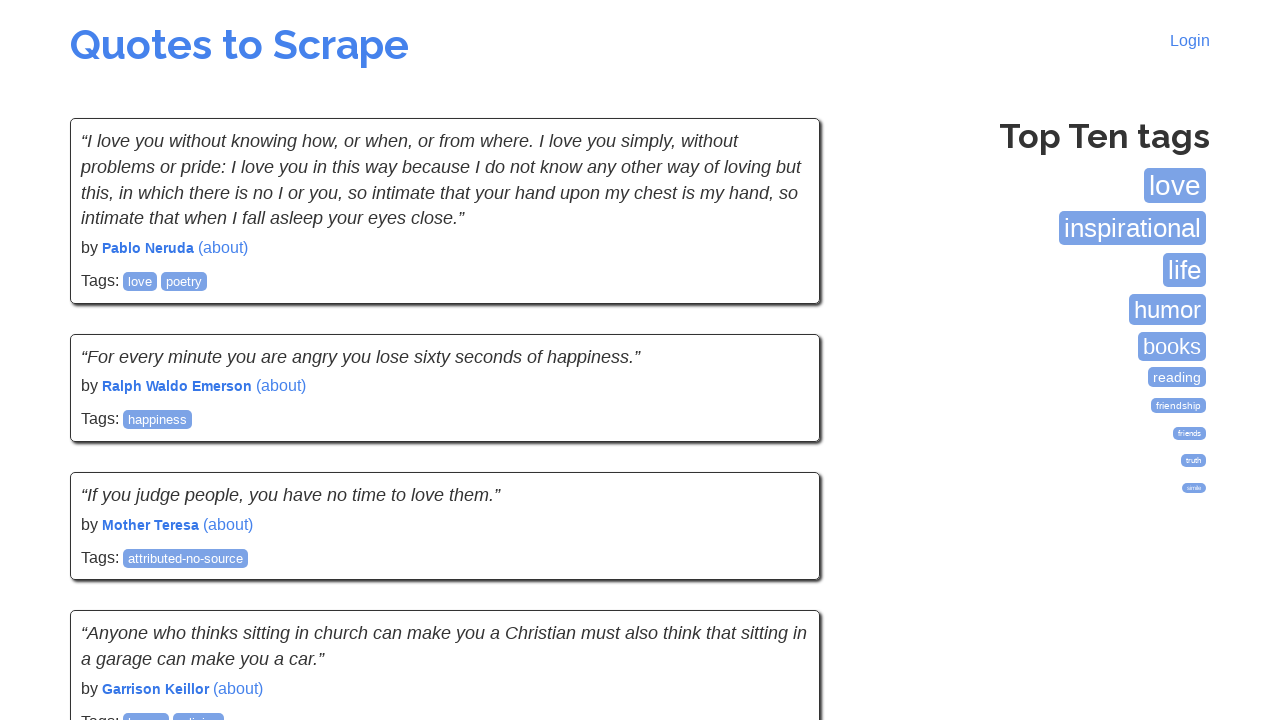

Waited for quotes to load on page 3
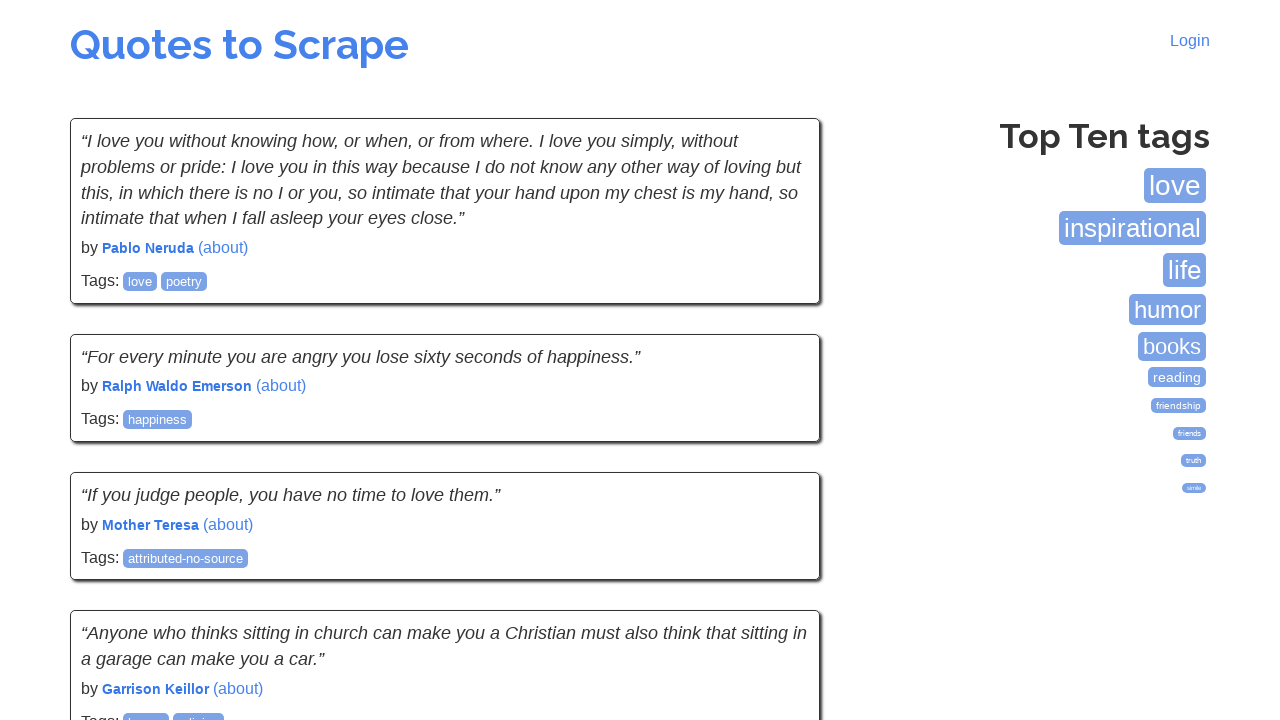

Clicked 'Next' button to navigate to page 4 at (778, 542) on a:has-text('Next')
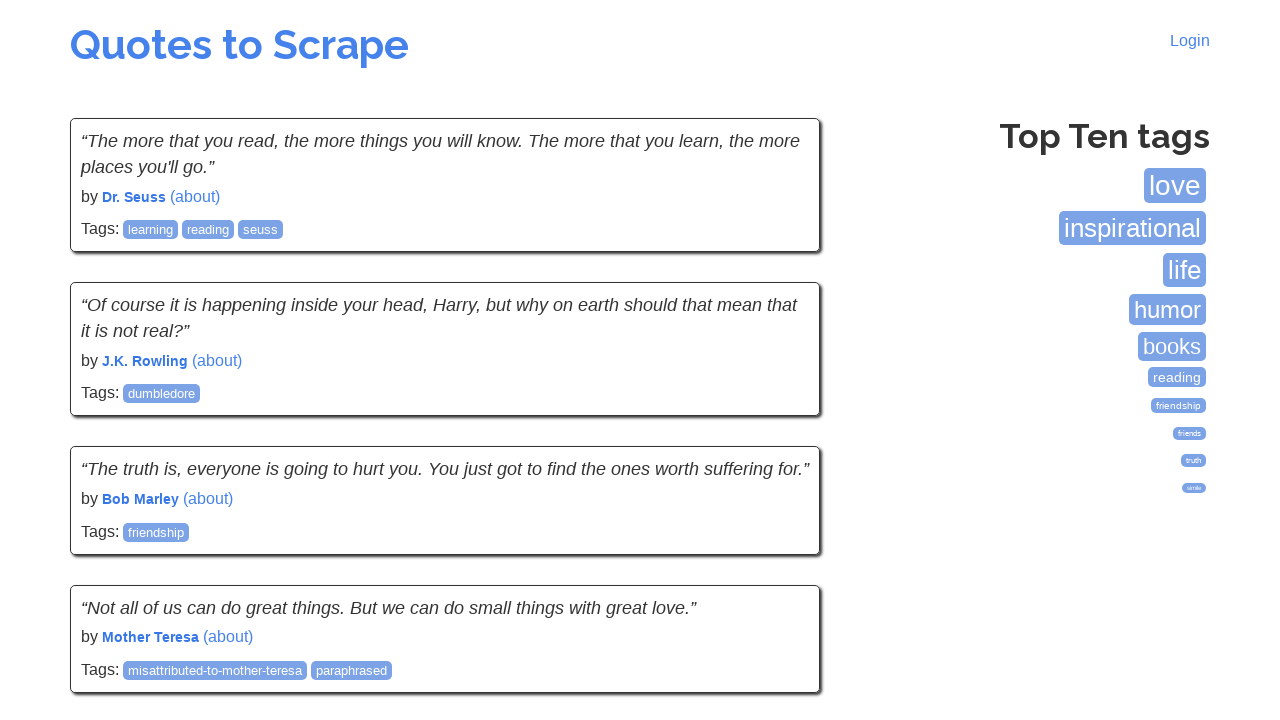

Waited for quotes to load on page 4
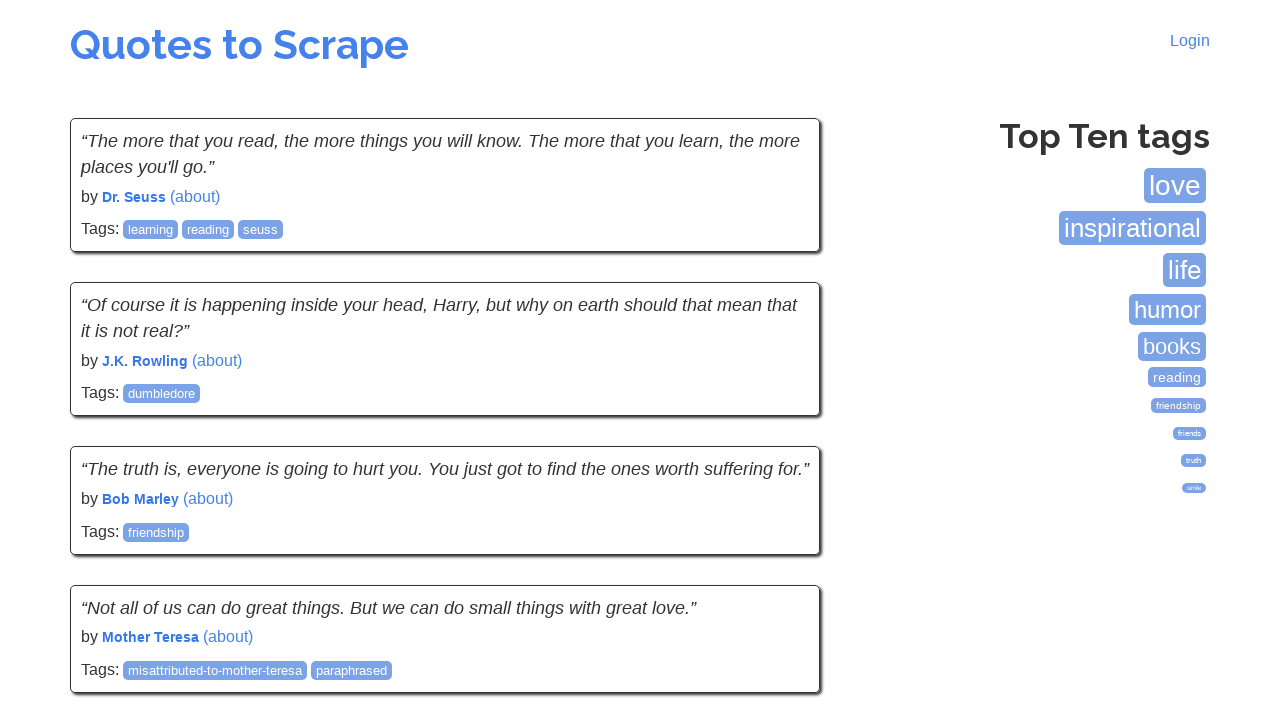

Clicked 'Next' button to navigate to page 5 at (778, 542) on a:has-text('Next')
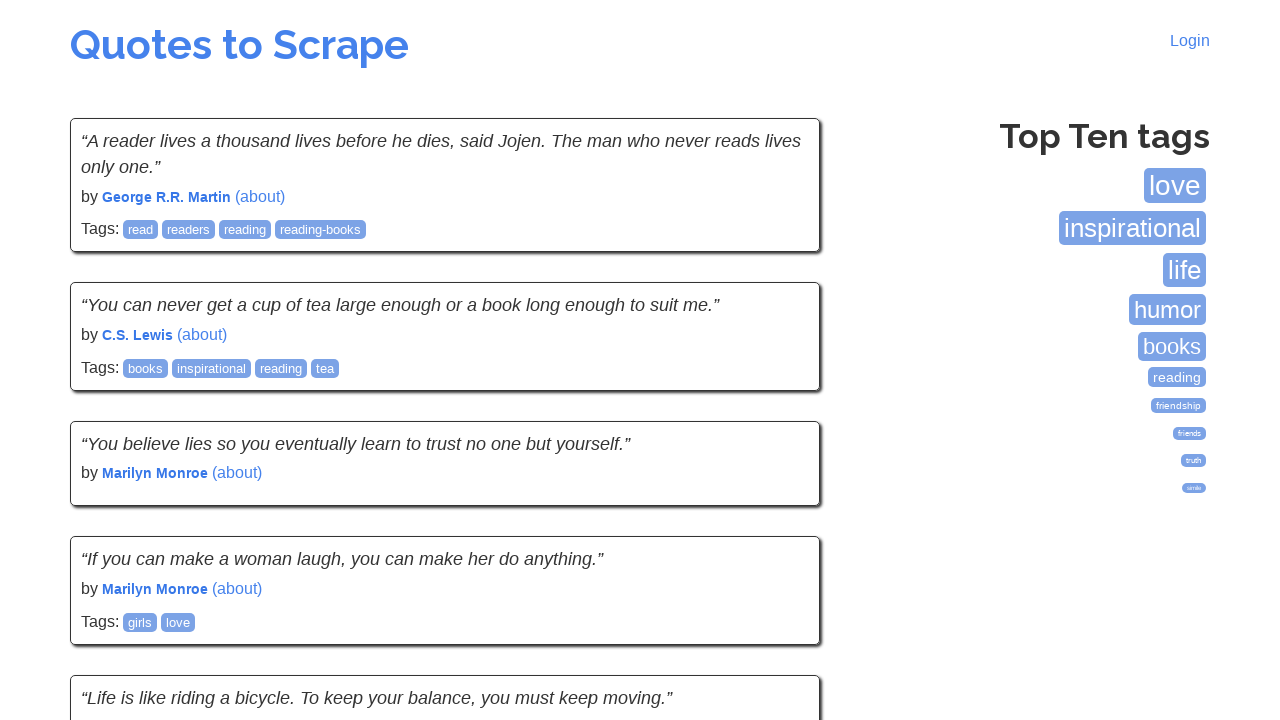

Waited for quotes to load on page 5
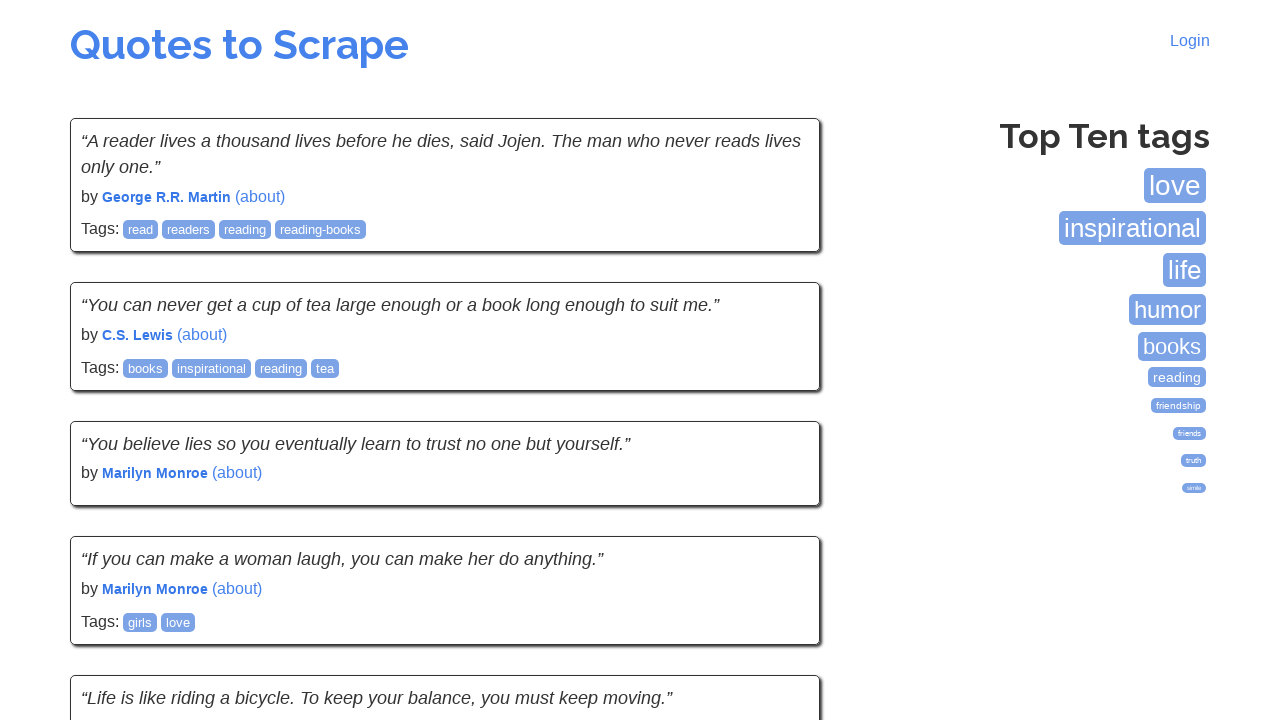

Clicked 'Next' button to navigate to page 6 at (778, 541) on a:has-text('Next')
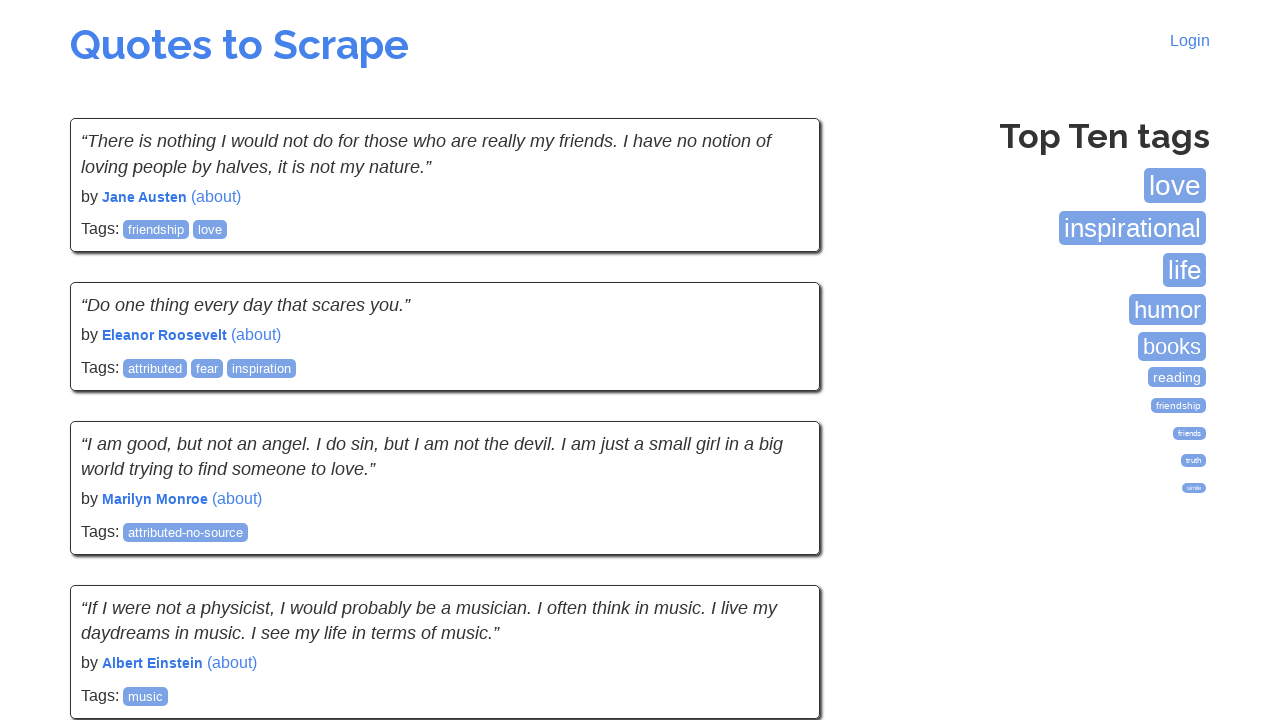

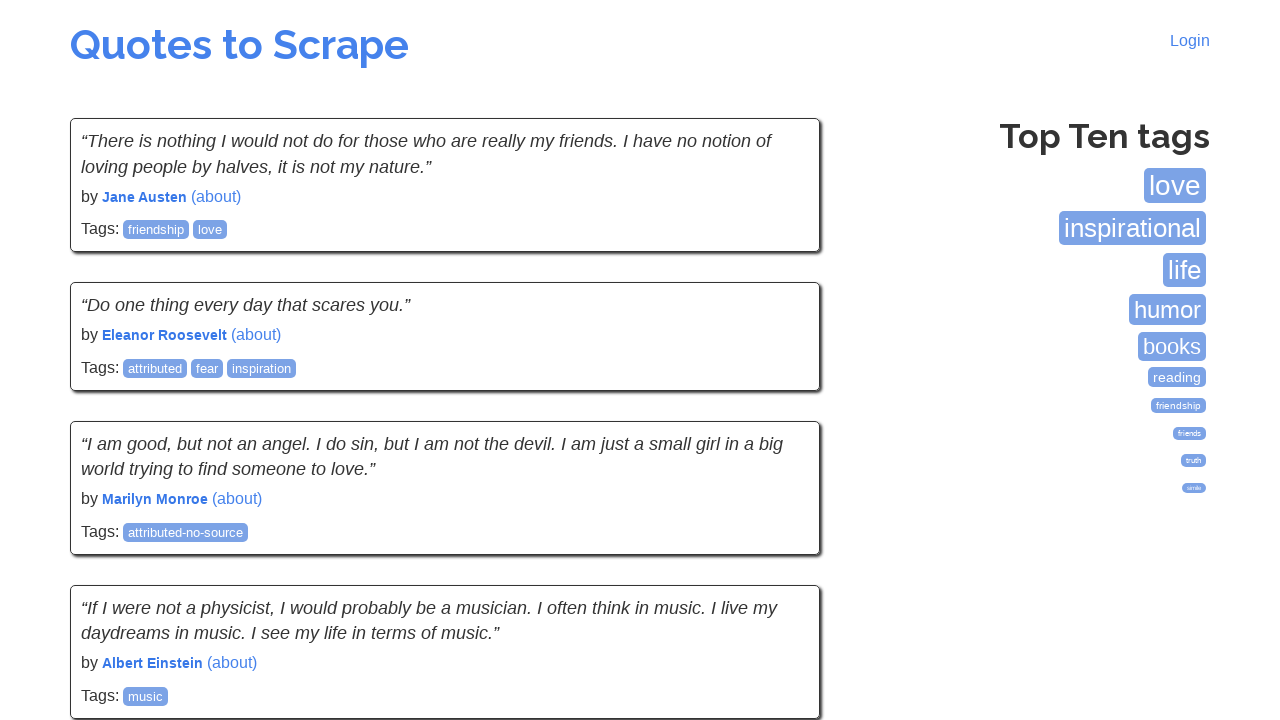